Tests custom checkbox functionality on a Google Form by selecting multiple province checkboxes

Starting URL: https://docs.google.com/forms/d/e/1FAIpQLSfiypnd69zhuDkjKgqvpID9kwO29UCzeCVrGGtbNPZXQok0jA/viewform

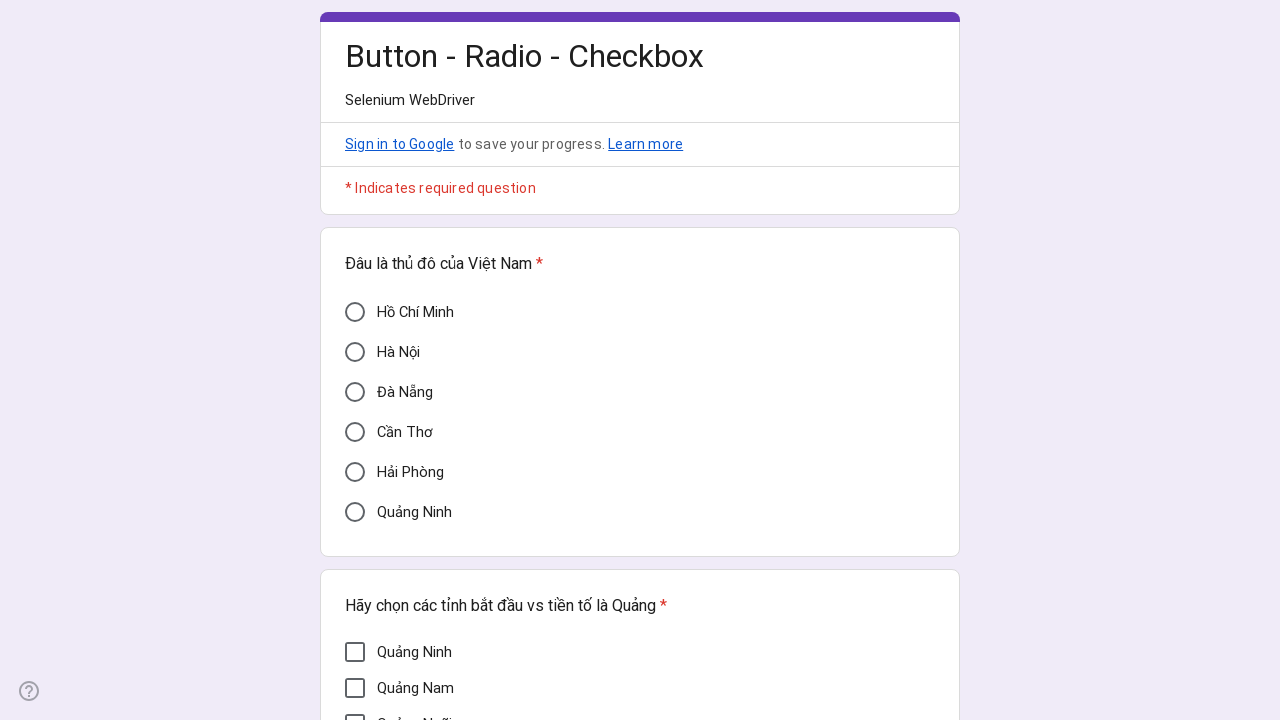

Verified Cần Thơ checkbox is initially unchecked
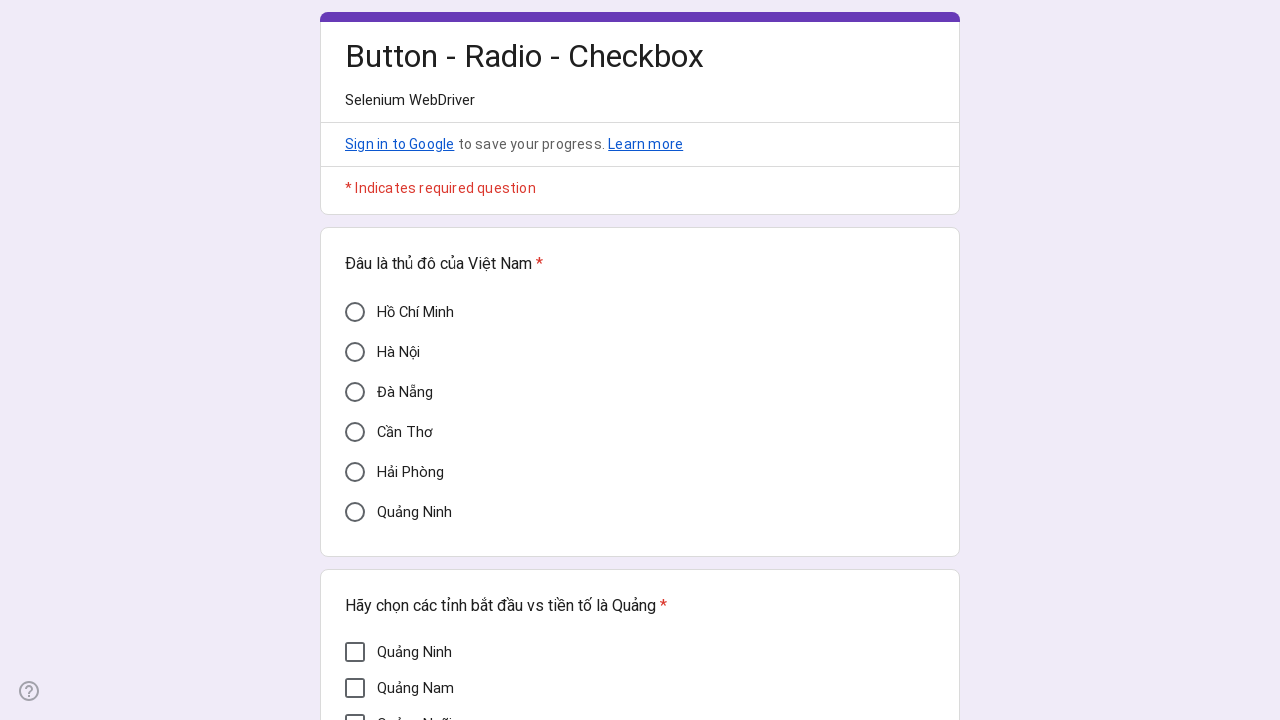

Clicked Cần Thơ checkbox at (355, 432) on xpath=//div[@aria-label='Cần Thơ']
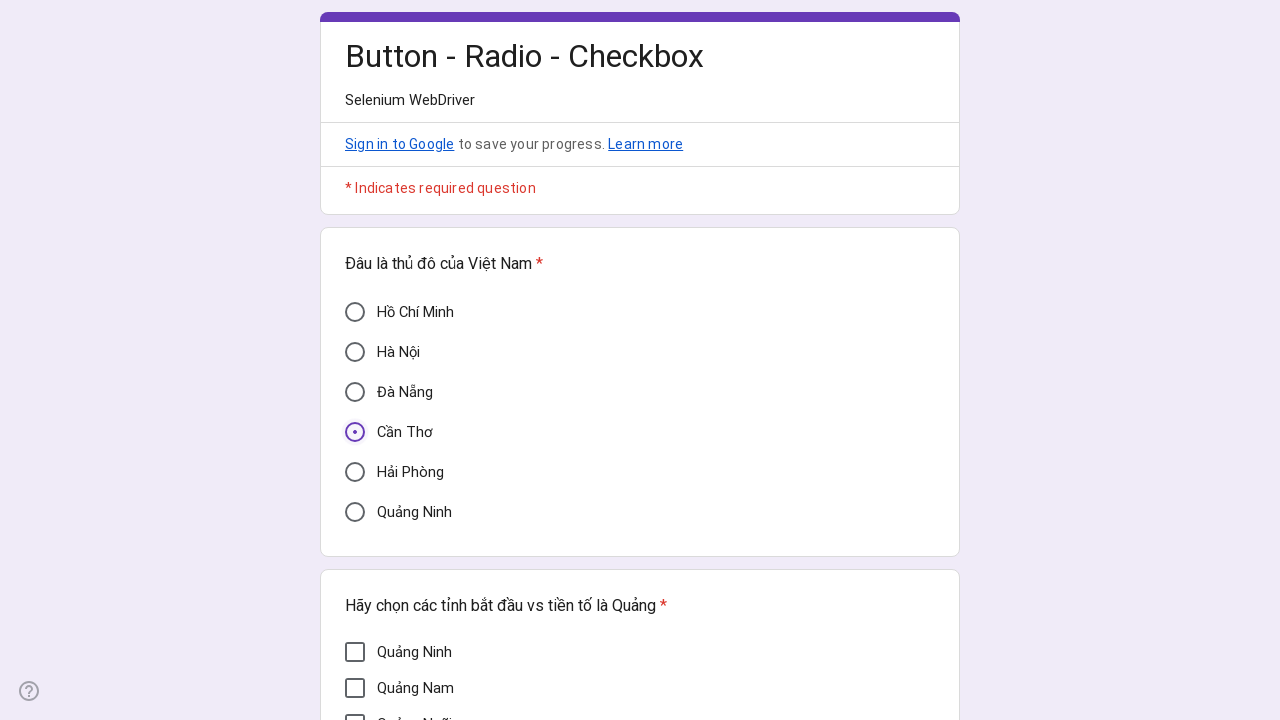

Waited 1000ms for checkbox interaction to complete
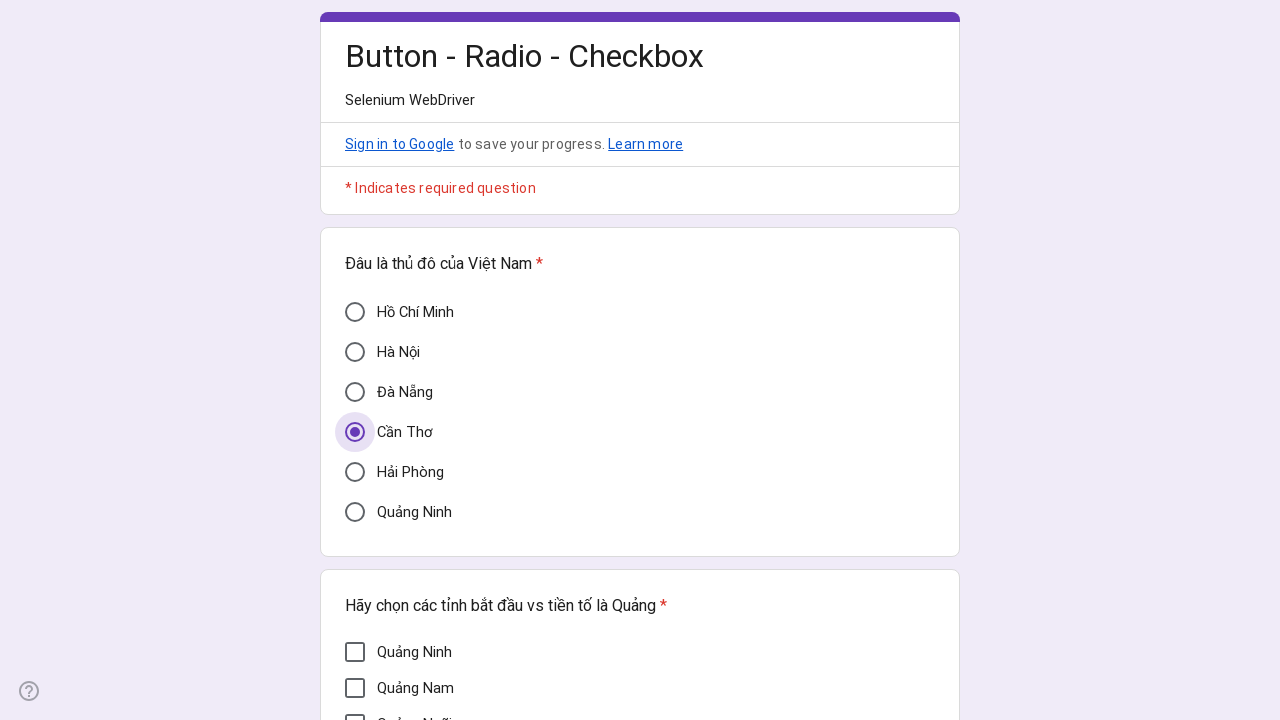

Verified Cần Thơ checkbox is now checked
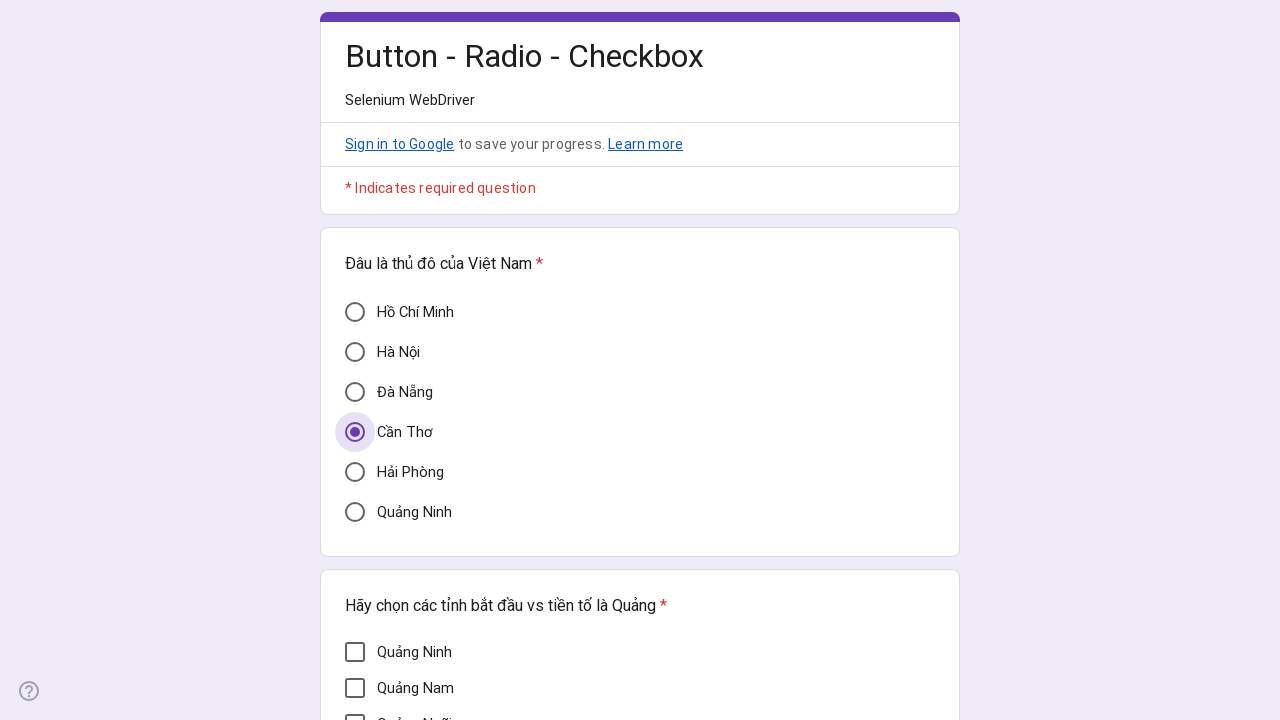

Retrieved all checkbox elements on the form
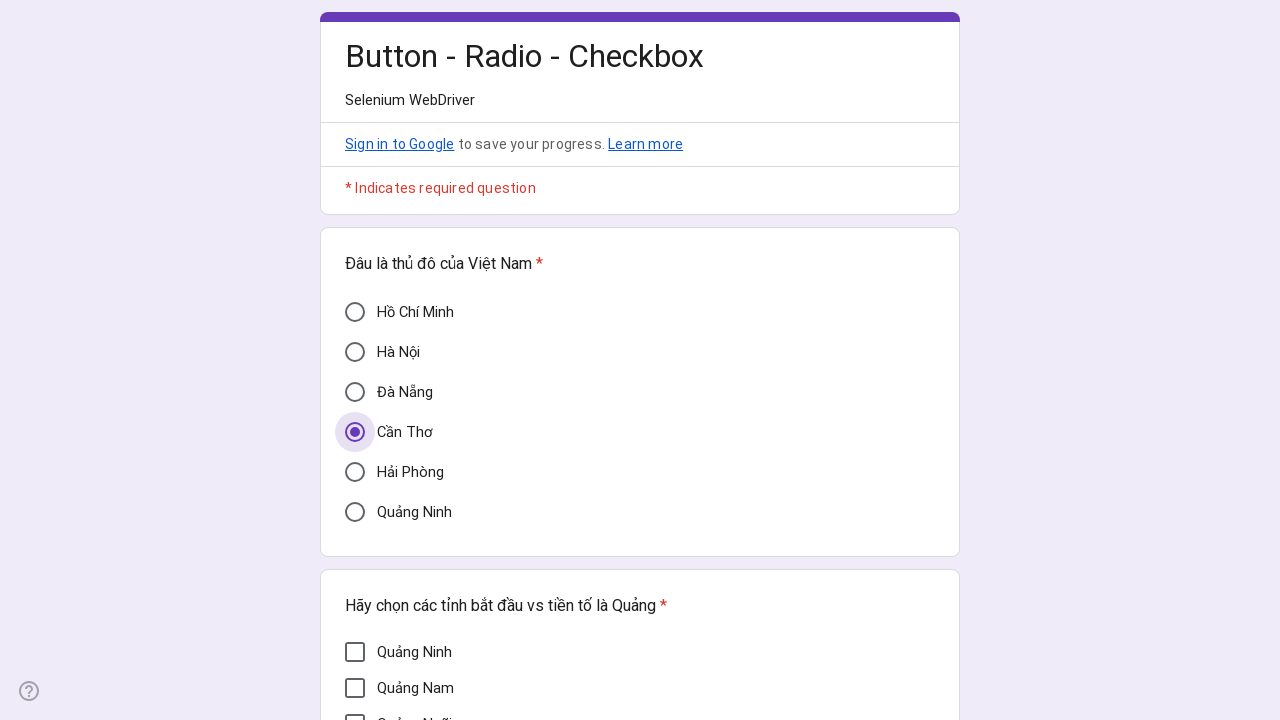

Clicked unchecked province checkbox at (355, 652) on xpath=//div[@role='checkbox'] >> nth=0
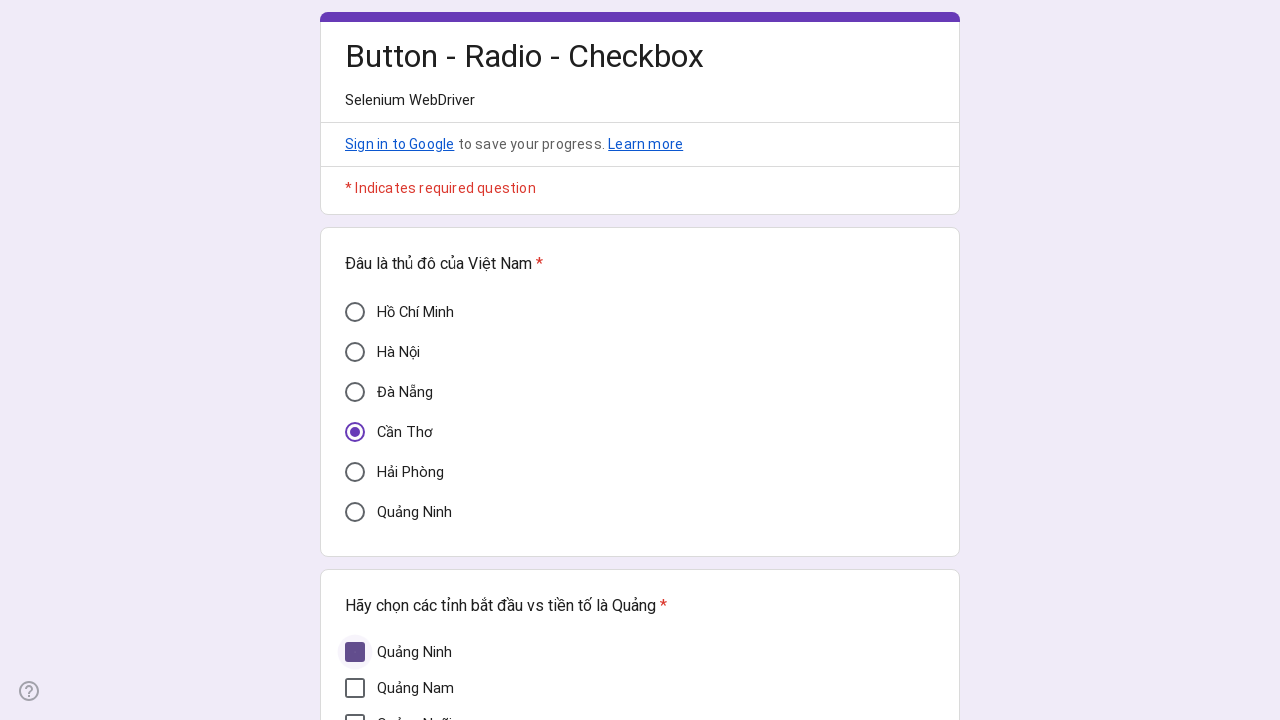

Waited 1000ms for checkbox interaction to complete
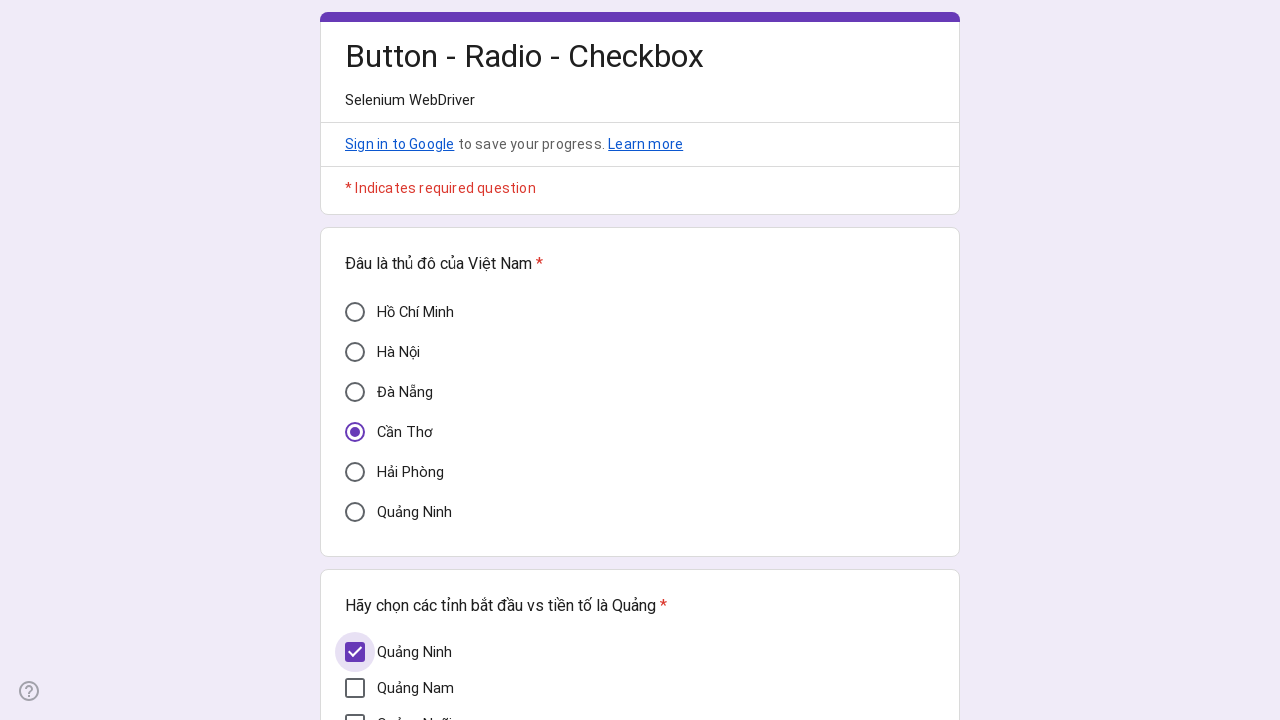

Clicked unchecked province checkbox at (355, 688) on xpath=//div[@role='checkbox'] >> nth=1
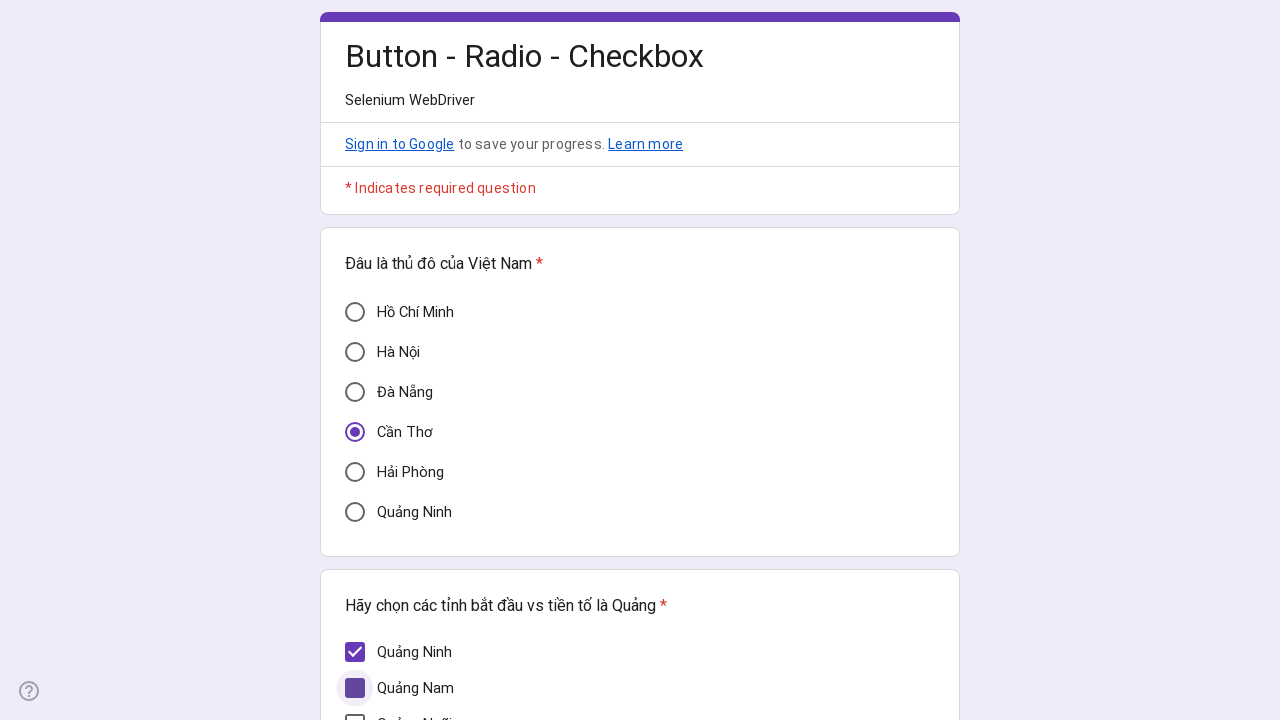

Waited 1000ms for checkbox interaction to complete
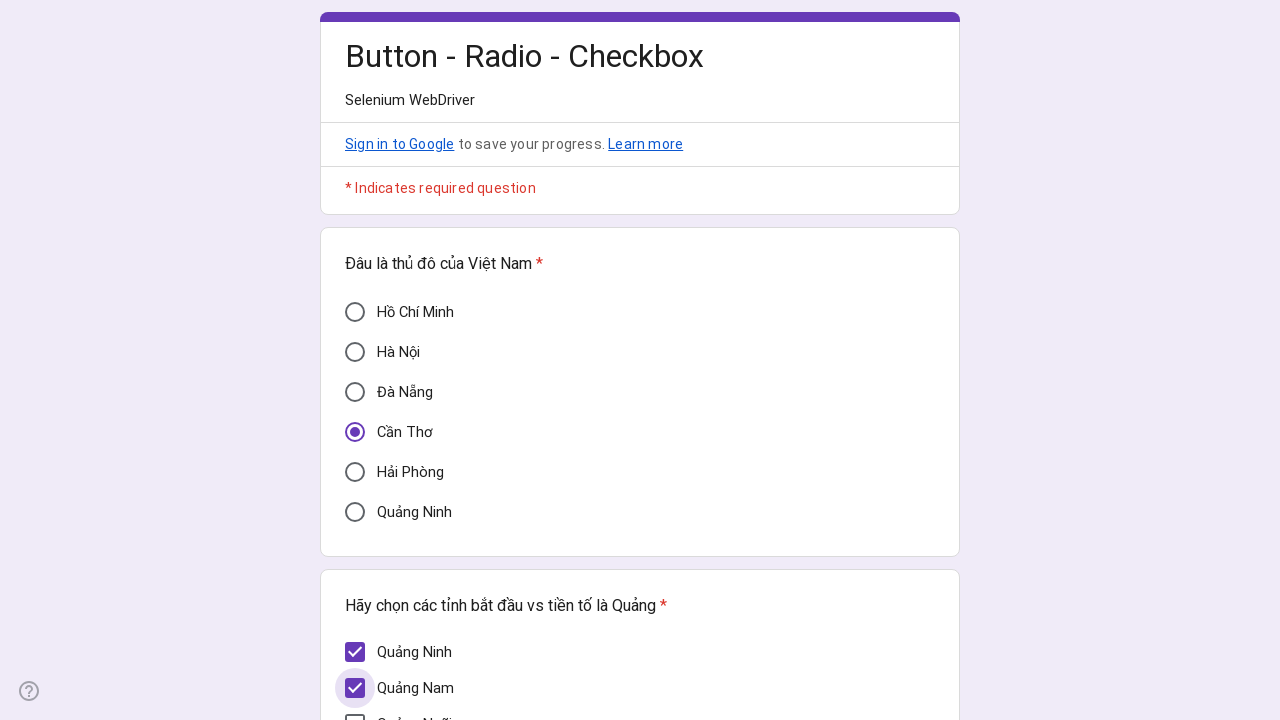

Clicked unchecked province checkbox at (355, 710) on xpath=//div[@role='checkbox'] >> nth=2
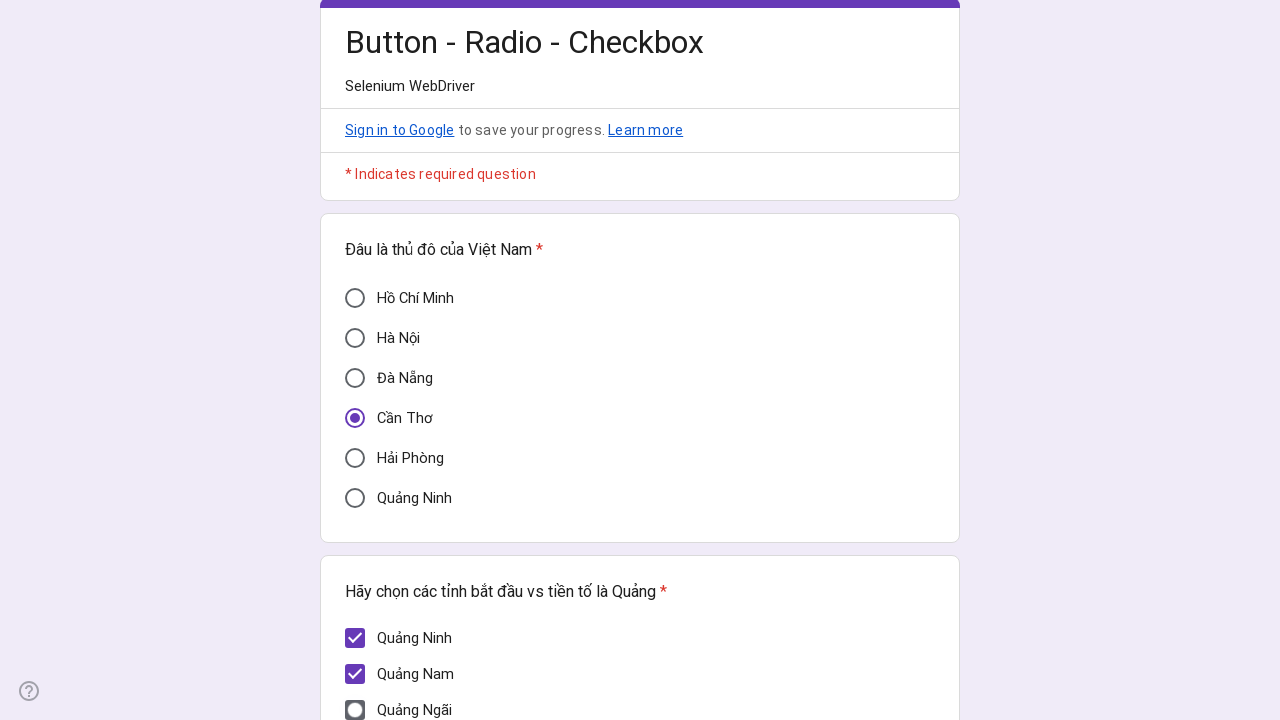

Waited 1000ms for checkbox interaction to complete
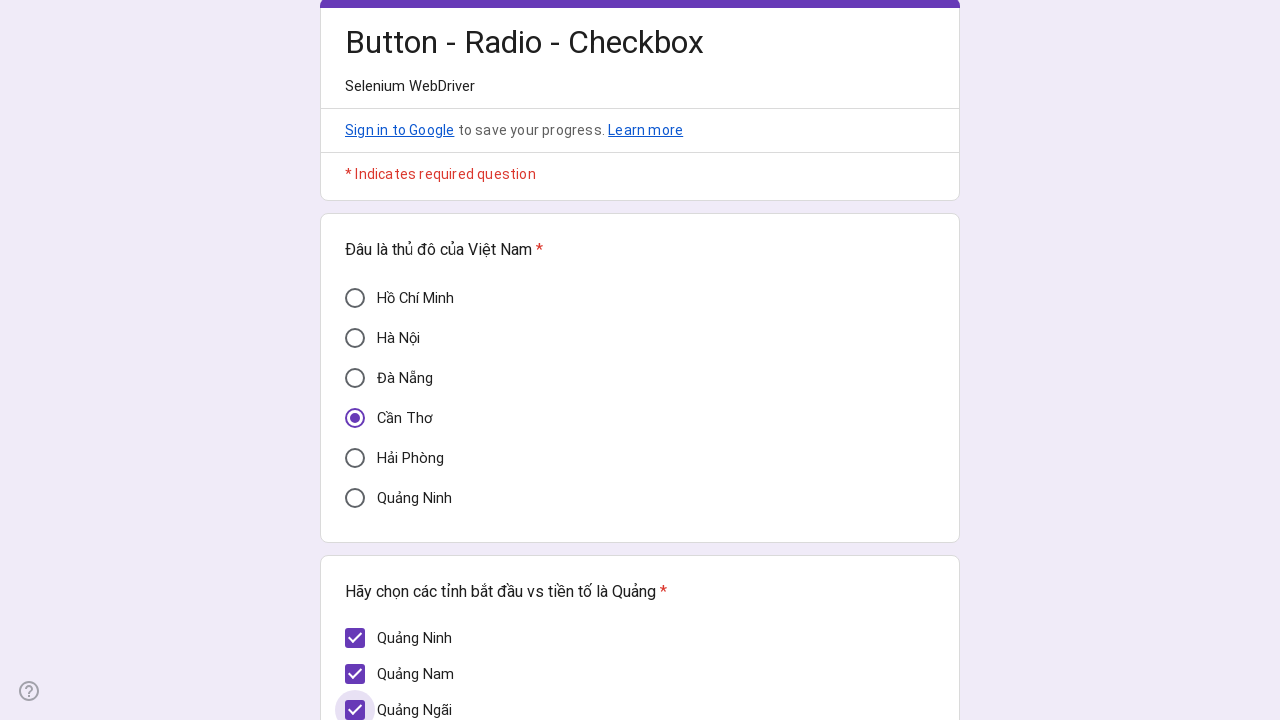

Clicked unchecked province checkbox at (355, 377) on xpath=//div[@role='checkbox'] >> nth=3
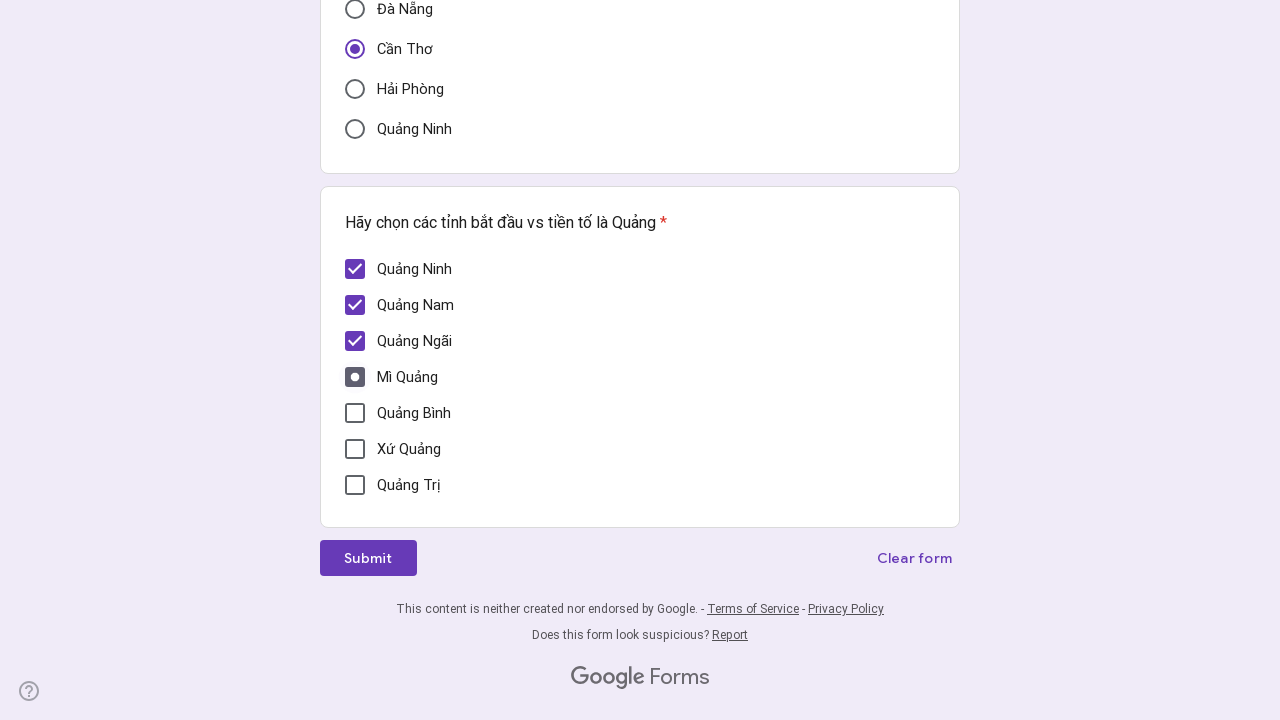

Waited 1000ms for checkbox interaction to complete
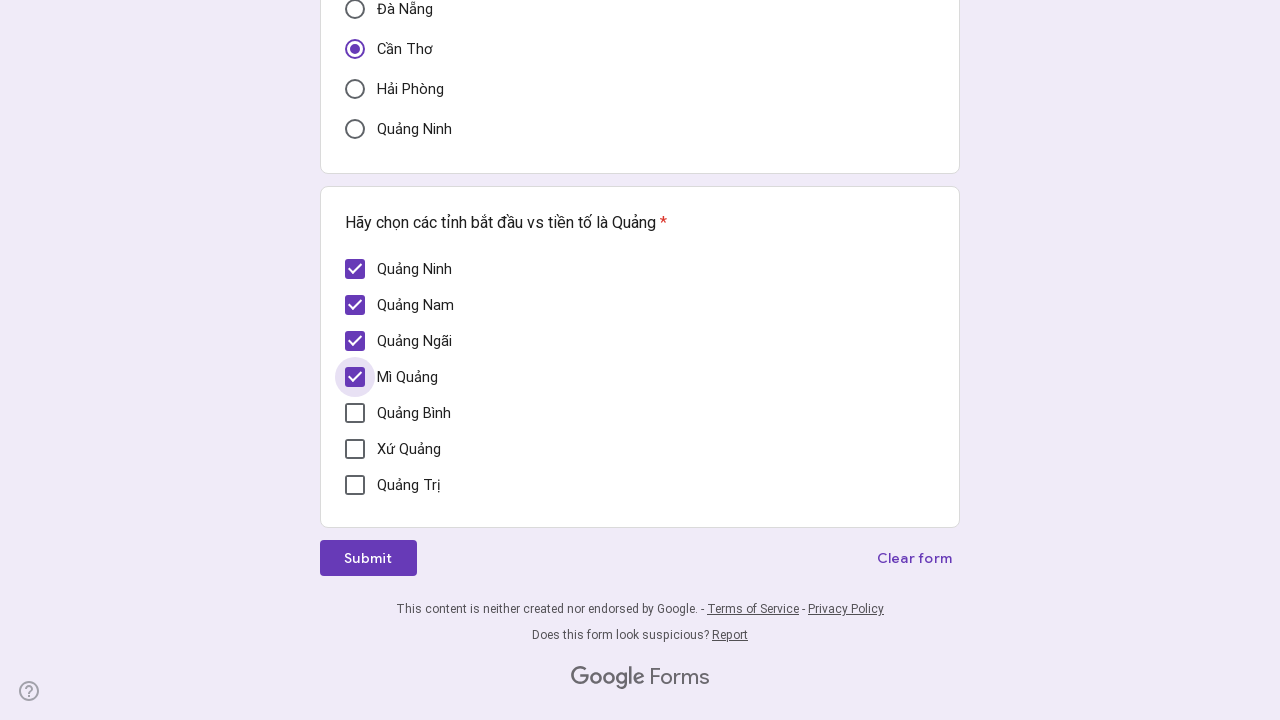

Clicked unchecked province checkbox at (355, 413) on xpath=//div[@role='checkbox'] >> nth=4
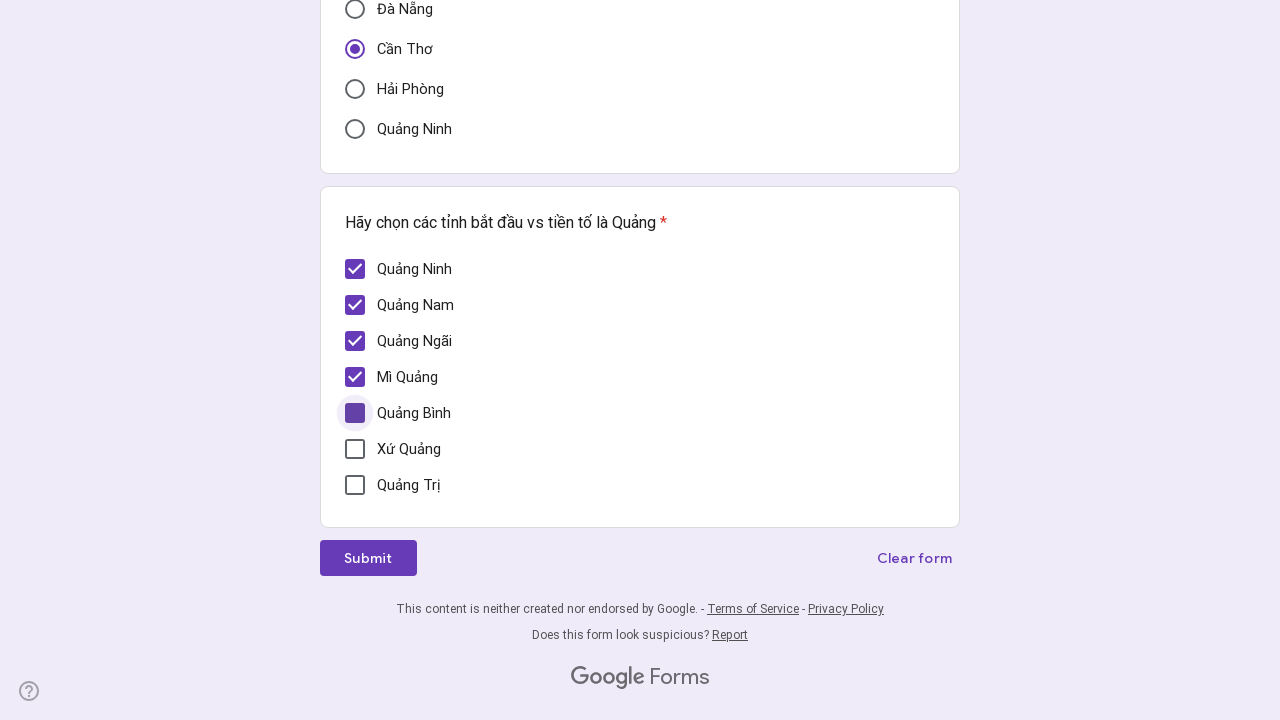

Waited 1000ms for checkbox interaction to complete
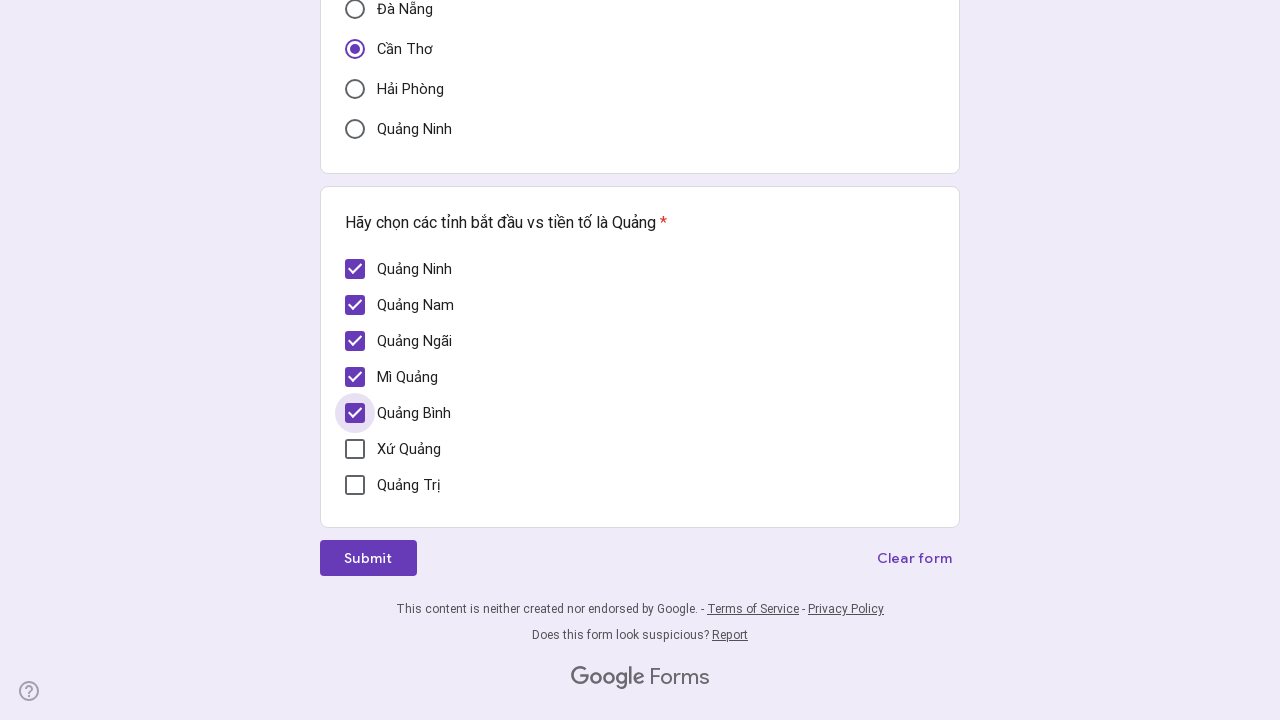

Clicked unchecked province checkbox at (355, 449) on xpath=//div[@role='checkbox'] >> nth=5
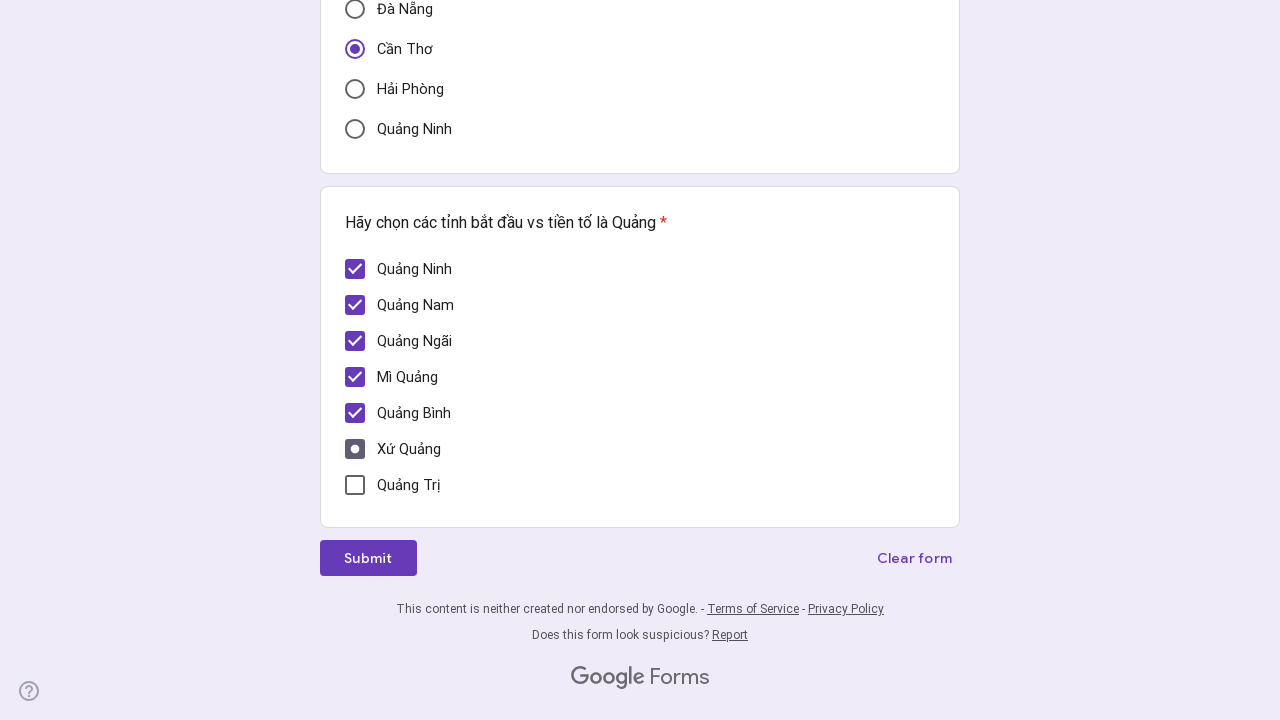

Waited 1000ms for checkbox interaction to complete
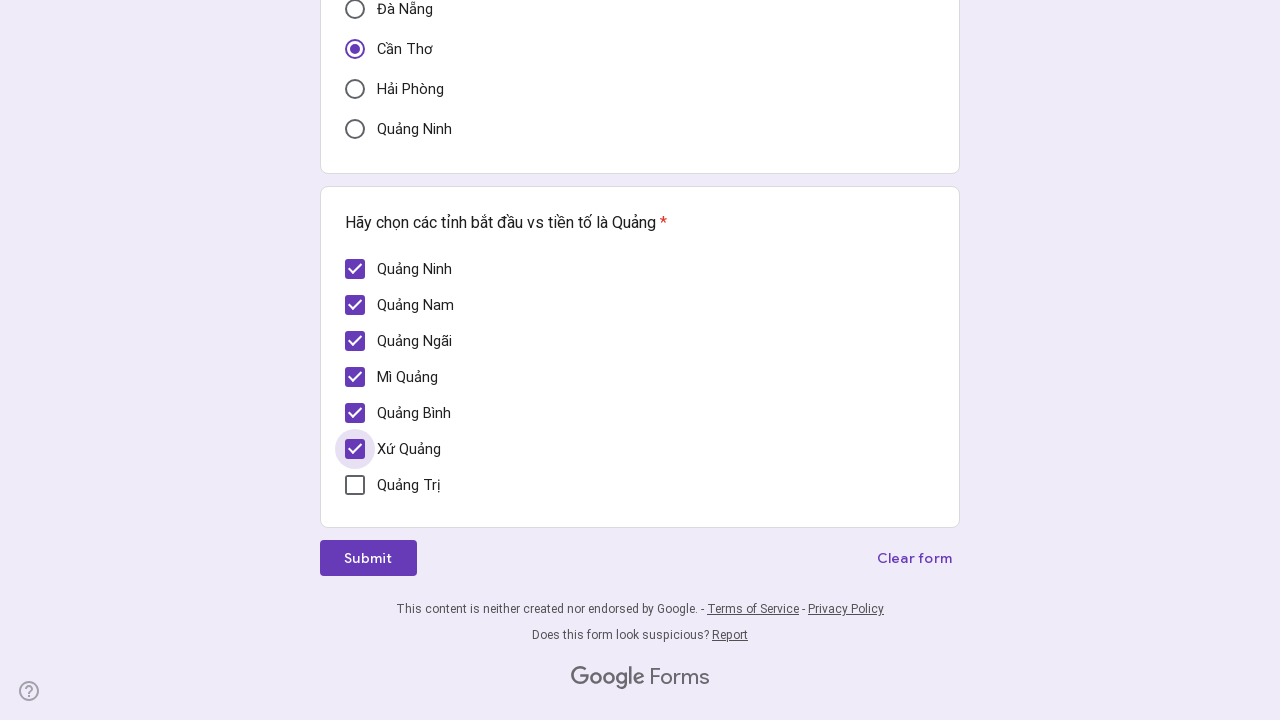

Clicked unchecked province checkbox at (355, 485) on xpath=//div[@role='checkbox'] >> nth=6
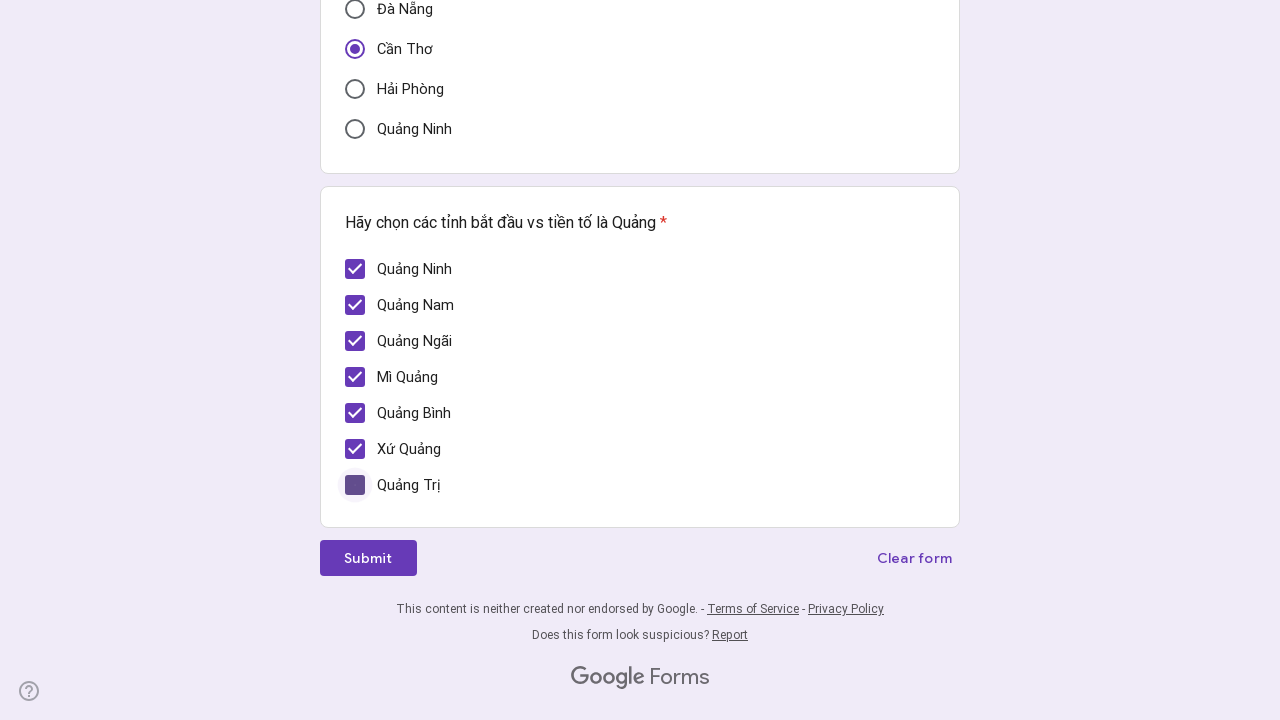

Waited 1000ms for checkbox interaction to complete
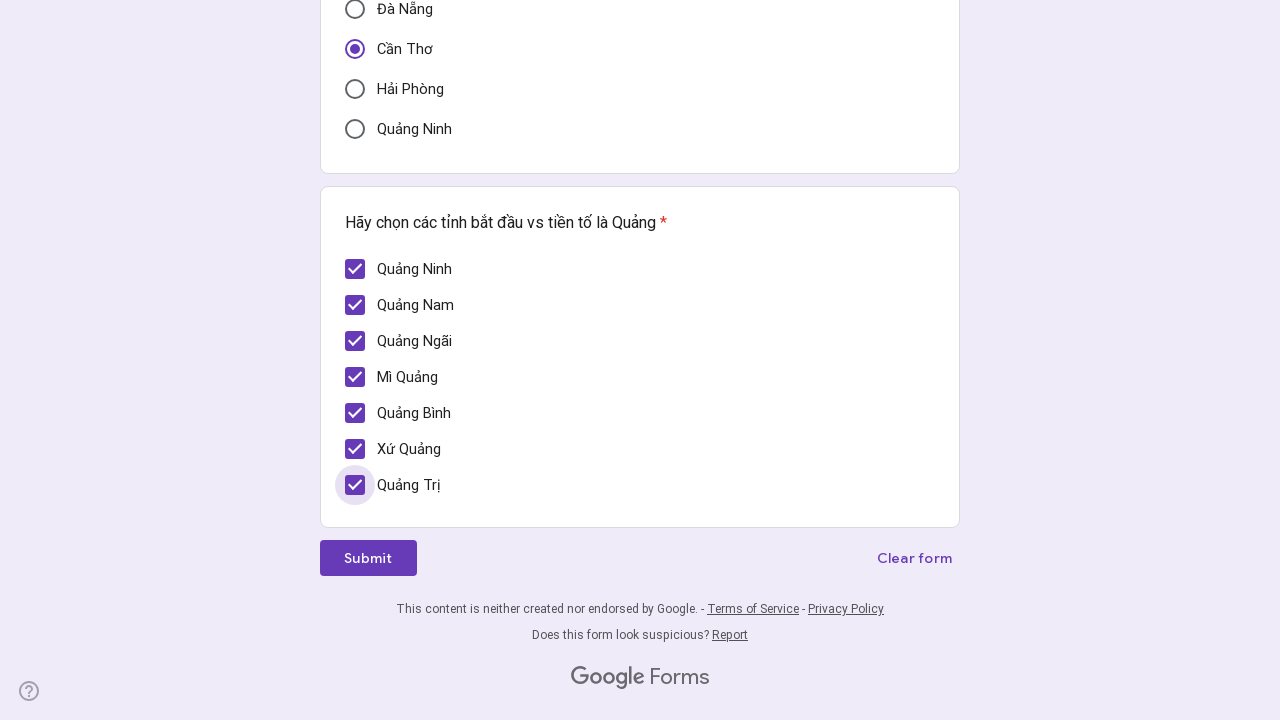

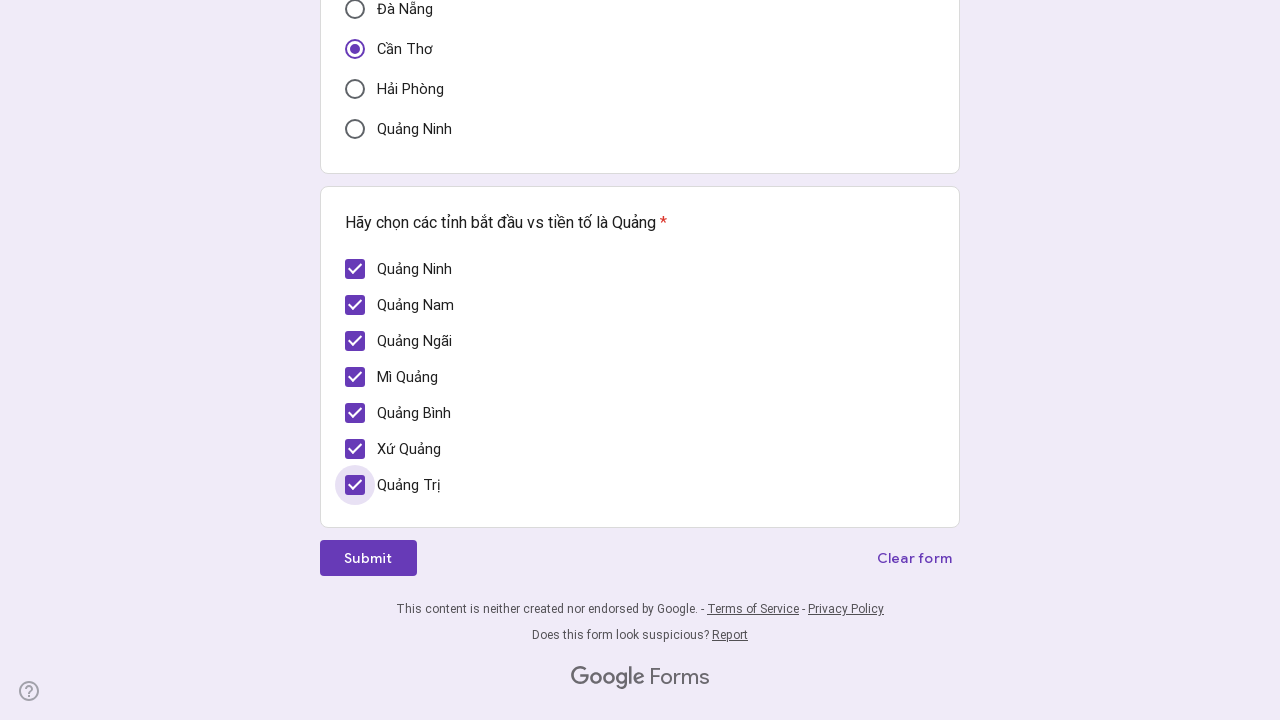